Tests the language switching functionality by cycling through available languages and verifying URL changes accordingly

Starting URL: https://www.selenium.dev

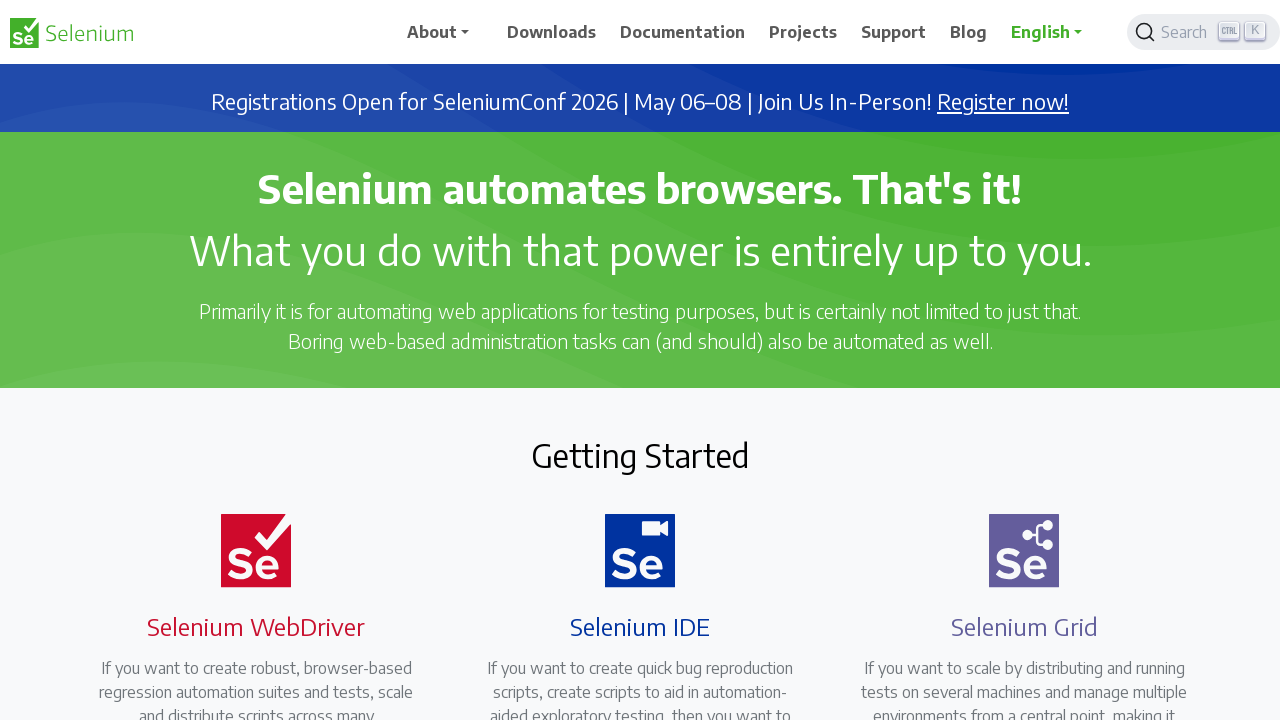

Clicked language dropdown button at (1053, 32) on xpath=//*[@id='main_navbar']/ul/li[7]/div/a
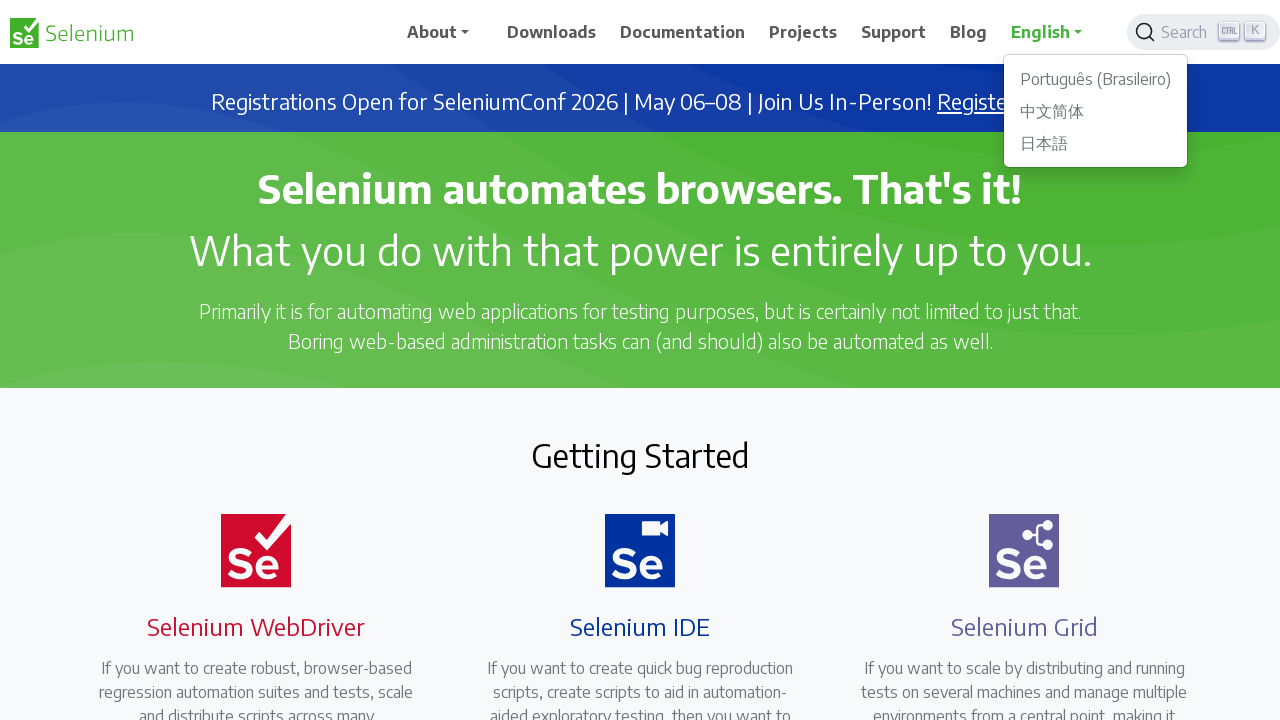

Language dropdown menu loaded
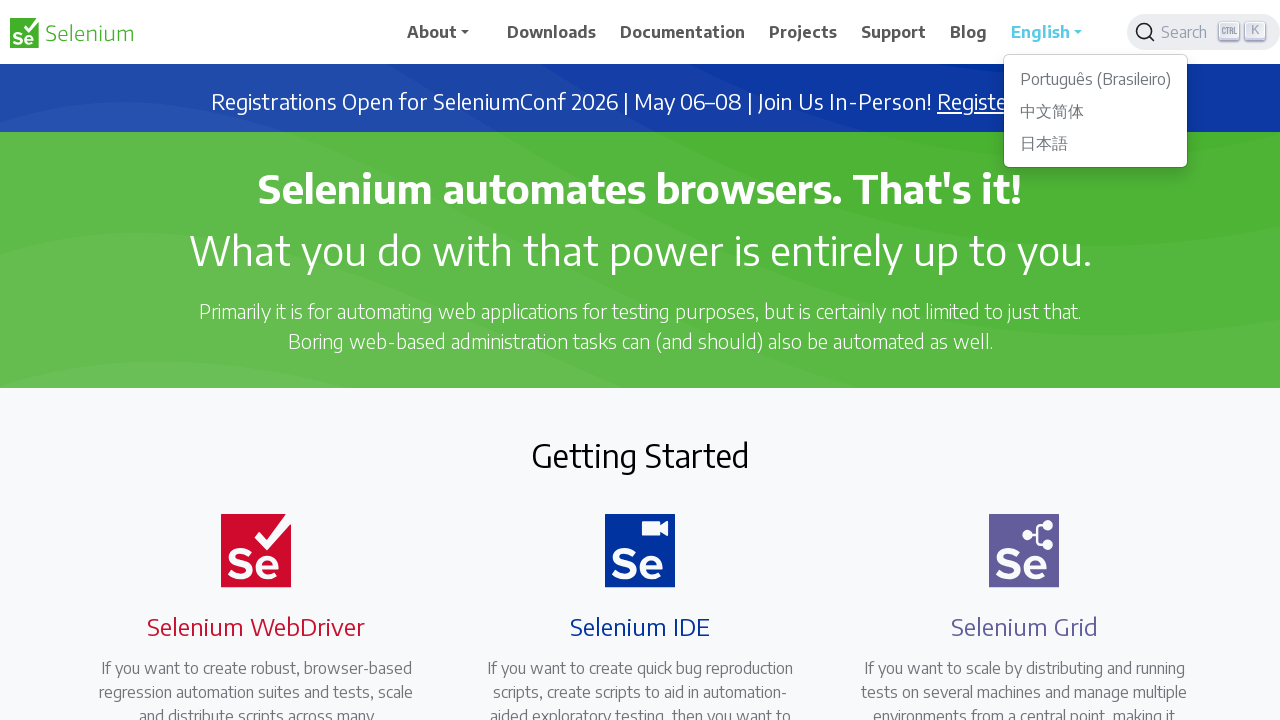

Retrieved language options count: 3
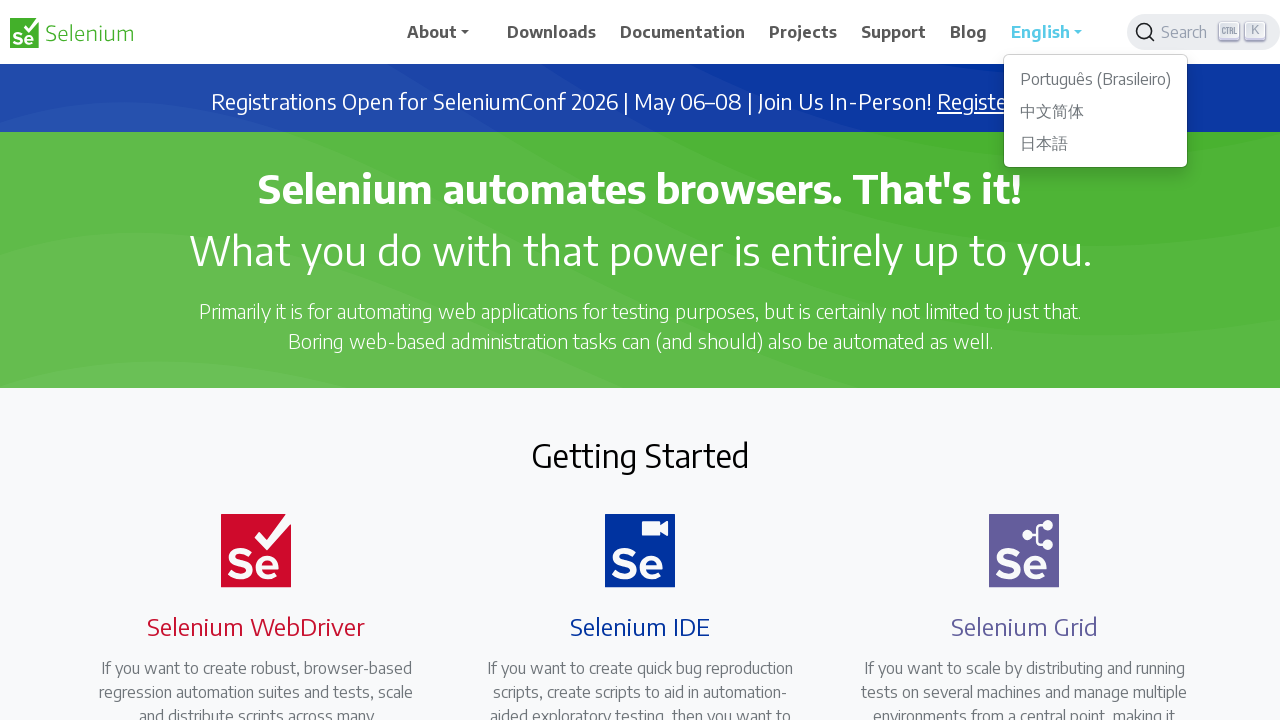

Closed language dropdown at (1053, 32) on xpath=//*[@id='main_navbar']/ul/li[7]/div/a
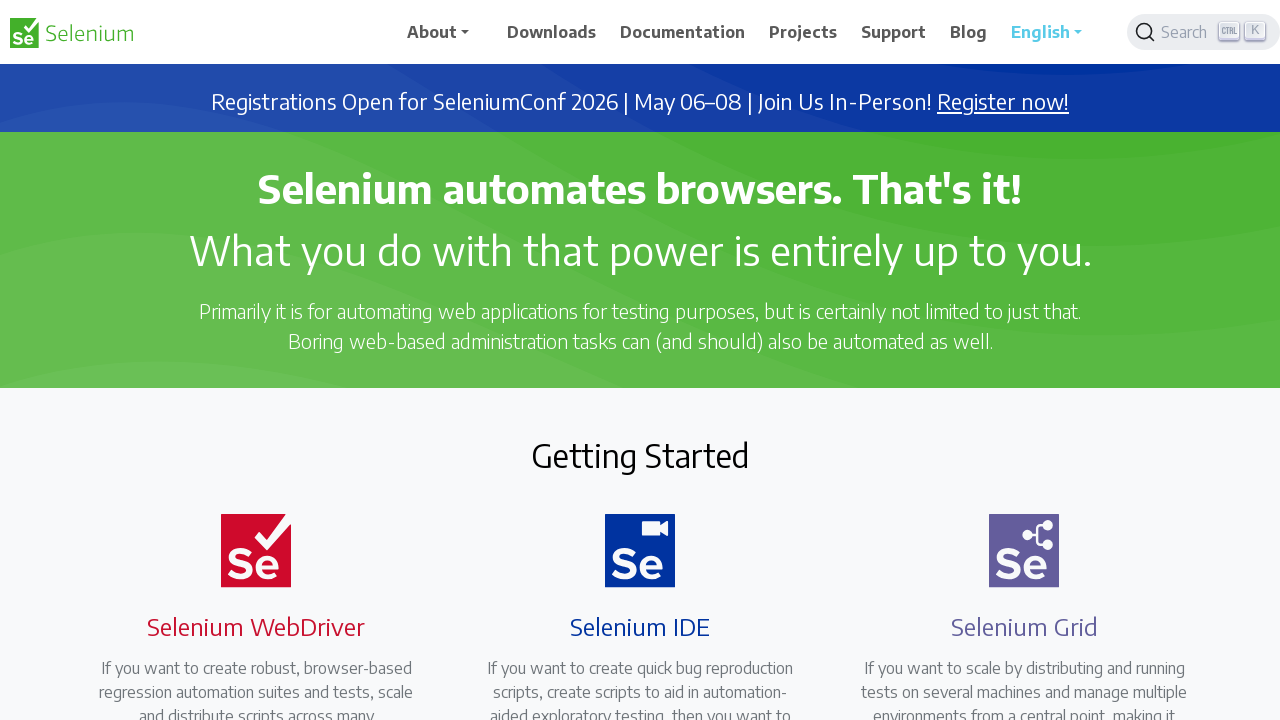

Opened language dropdown to switch to Portuguese at (1053, 32) on xpath=//*[@id='main_navbar']/ul/li[7]/div/a
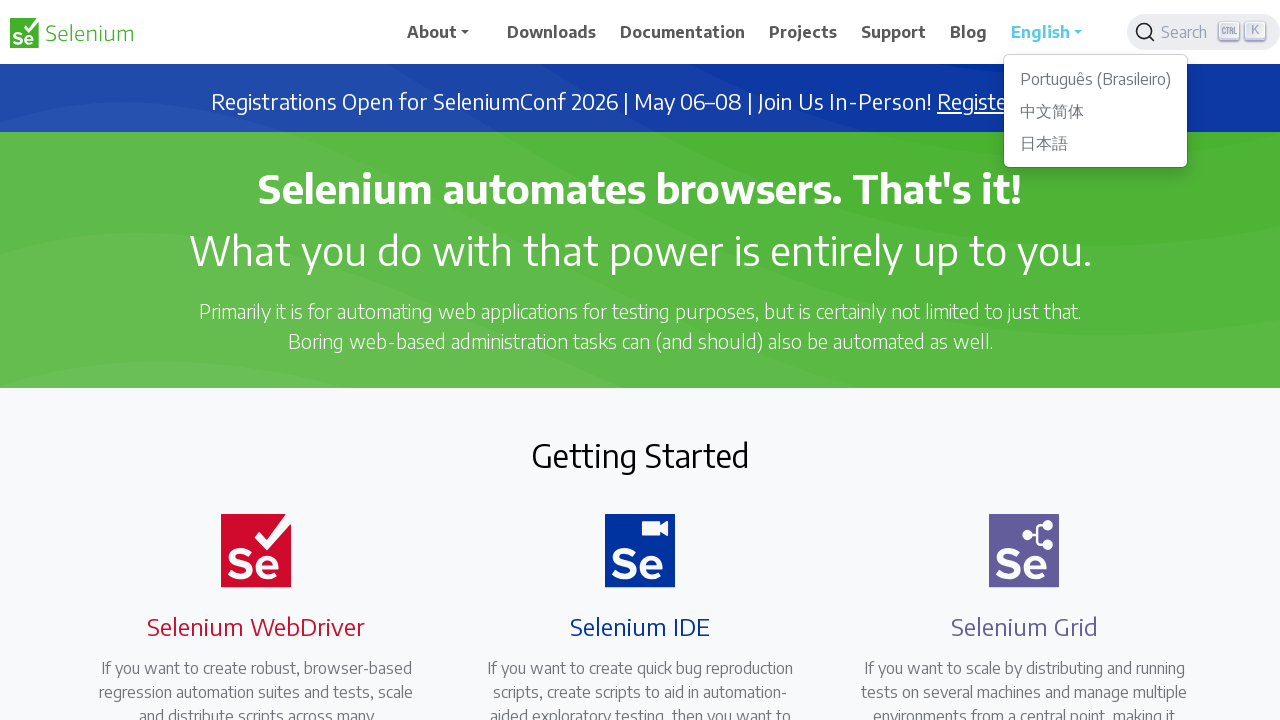

Clicked on Português (Brasileiro) language option at (1096, 79) on xpath=//ul[@class='dropdown-menu show']/li/a[text()='Português (Brasileiro)']
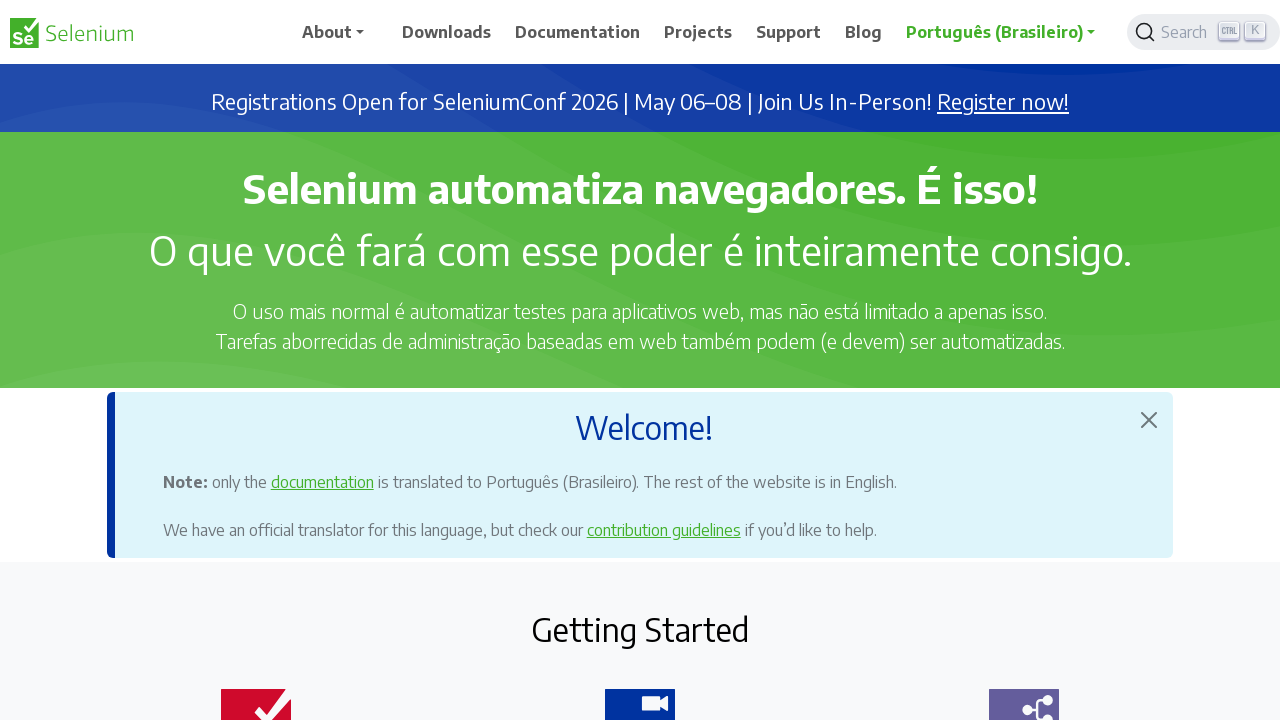

Navigated to Portuguese (Brazilian) version - URL changed to pt-br
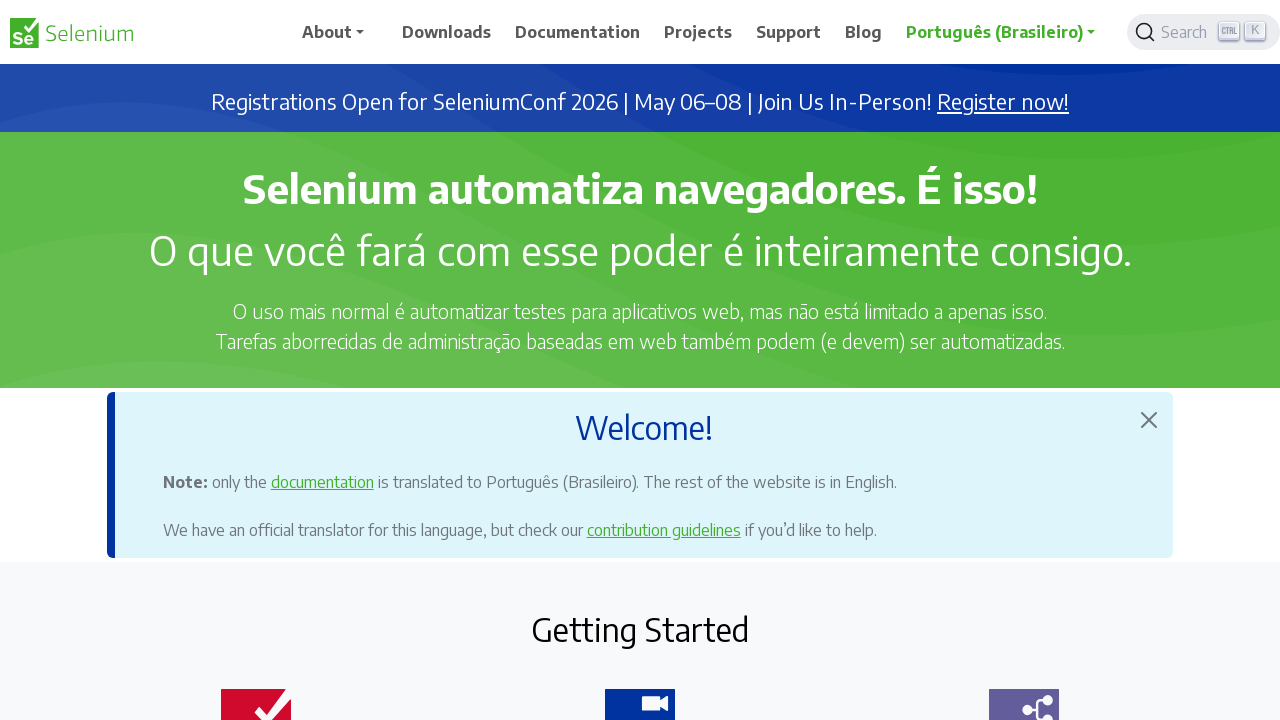

Opened language dropdown to switch to Chinese at (1001, 32) on xpath=//*[@id='main_navbar']/ul/li[7]/div/a
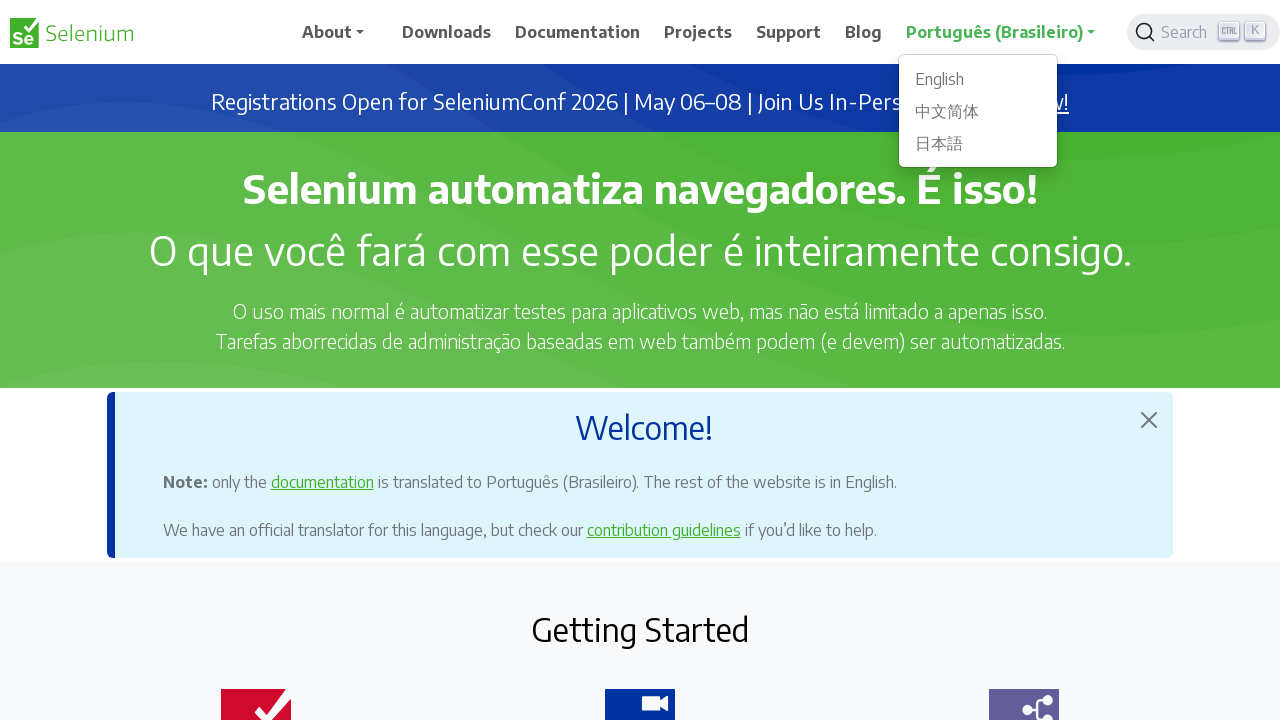

Clicked on 中文简体 (Simplified Chinese) language option at (978, 111) on xpath=//ul[@class='dropdown-menu show']/li/a[text()='中文简体']
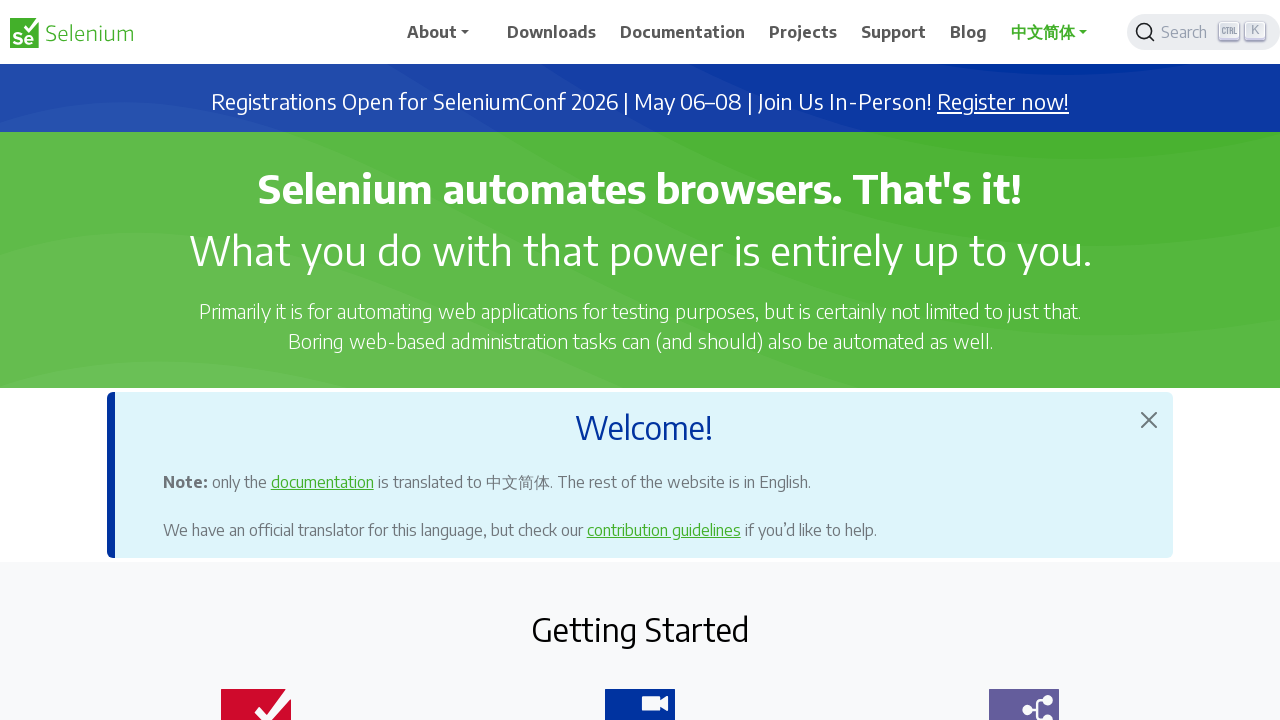

Navigated to Simplified Chinese version - URL changed to zh-cn
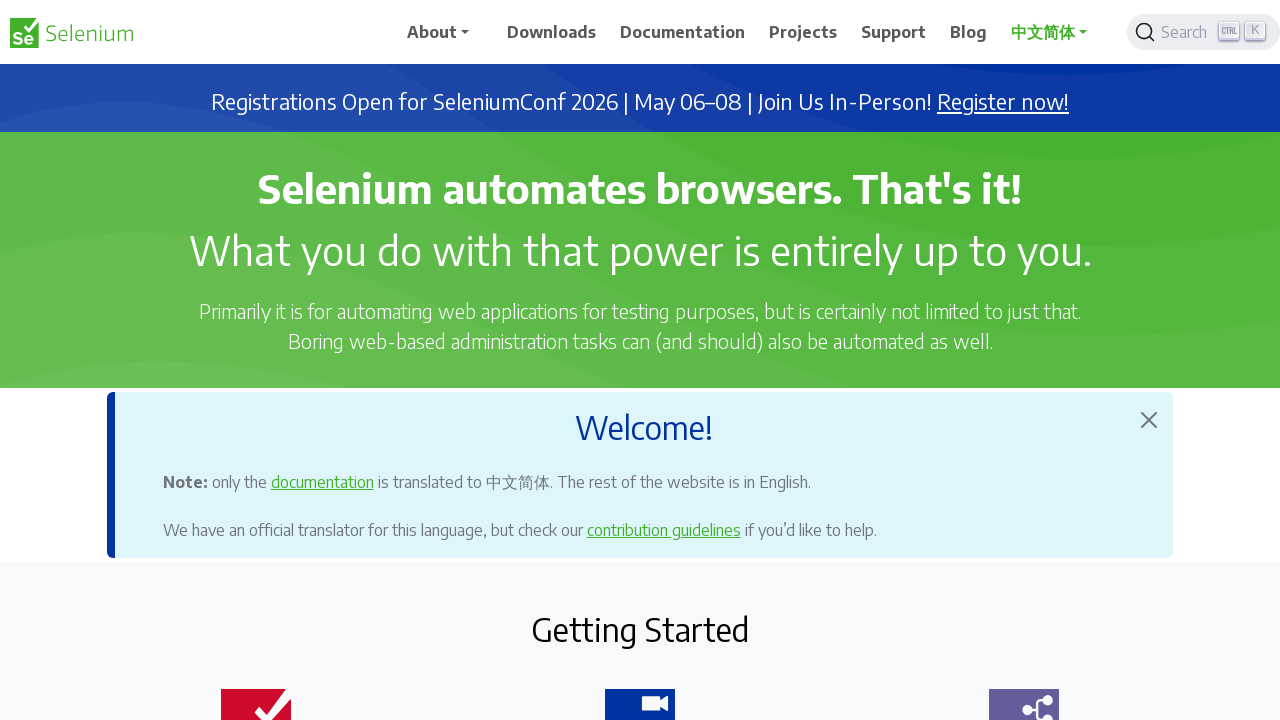

Opened language dropdown to switch to Japanese at (1053, 32) on xpath=//*[@id='main_navbar']/ul/li[7]/div/a
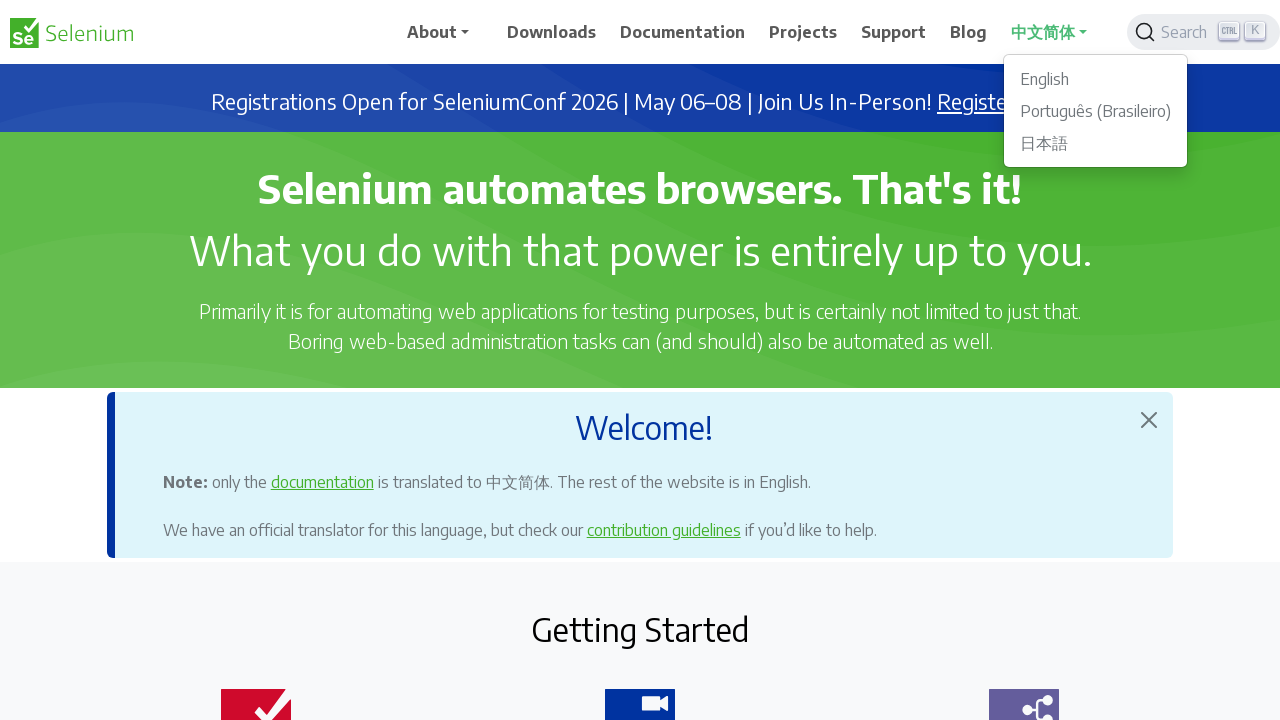

Clicked on 日本語 (Japanese) language option at (1096, 143) on xpath=//ul[@class='dropdown-menu show']/li/a[text()='日本語']
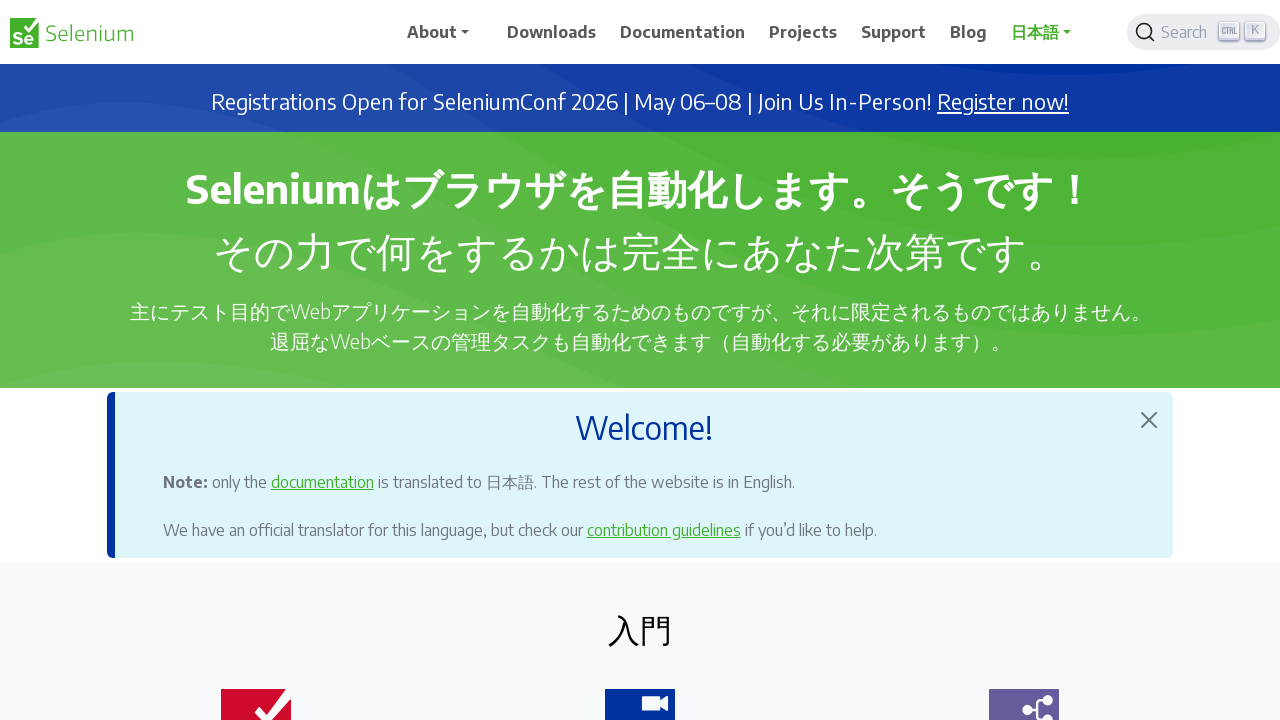

Navigated to Japanese version - URL changed to ja
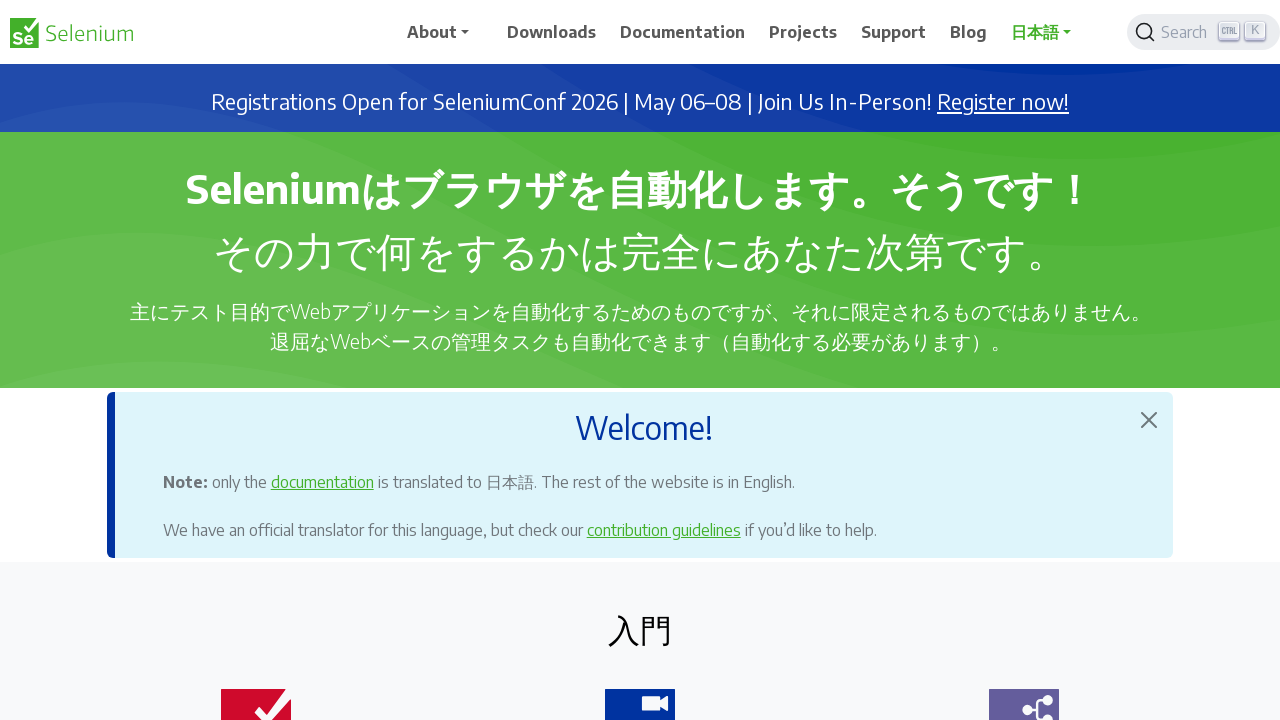

Opened language dropdown to switch back to English at (1053, 32) on xpath=//*[@id='main_navbar']/ul/li[7]/div/a
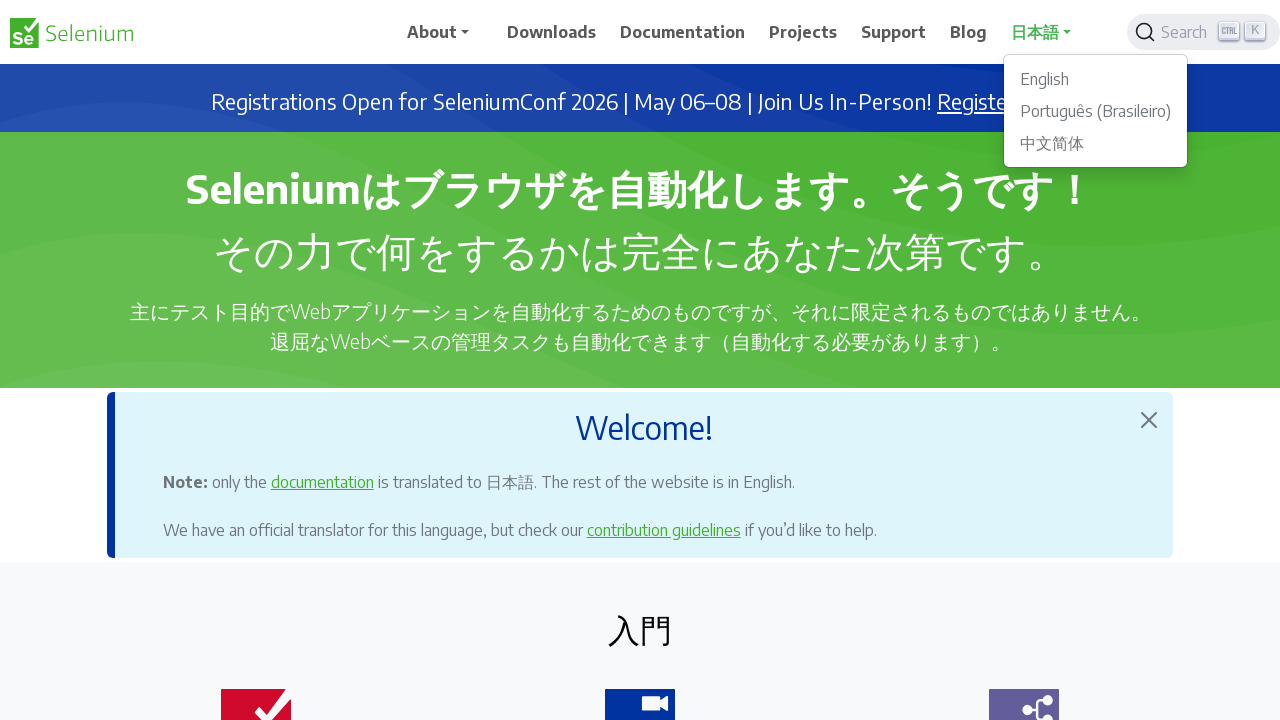

Clicked on English language option at (1096, 79) on xpath=//ul[@class='dropdown-menu show']/li/a[text()='English']
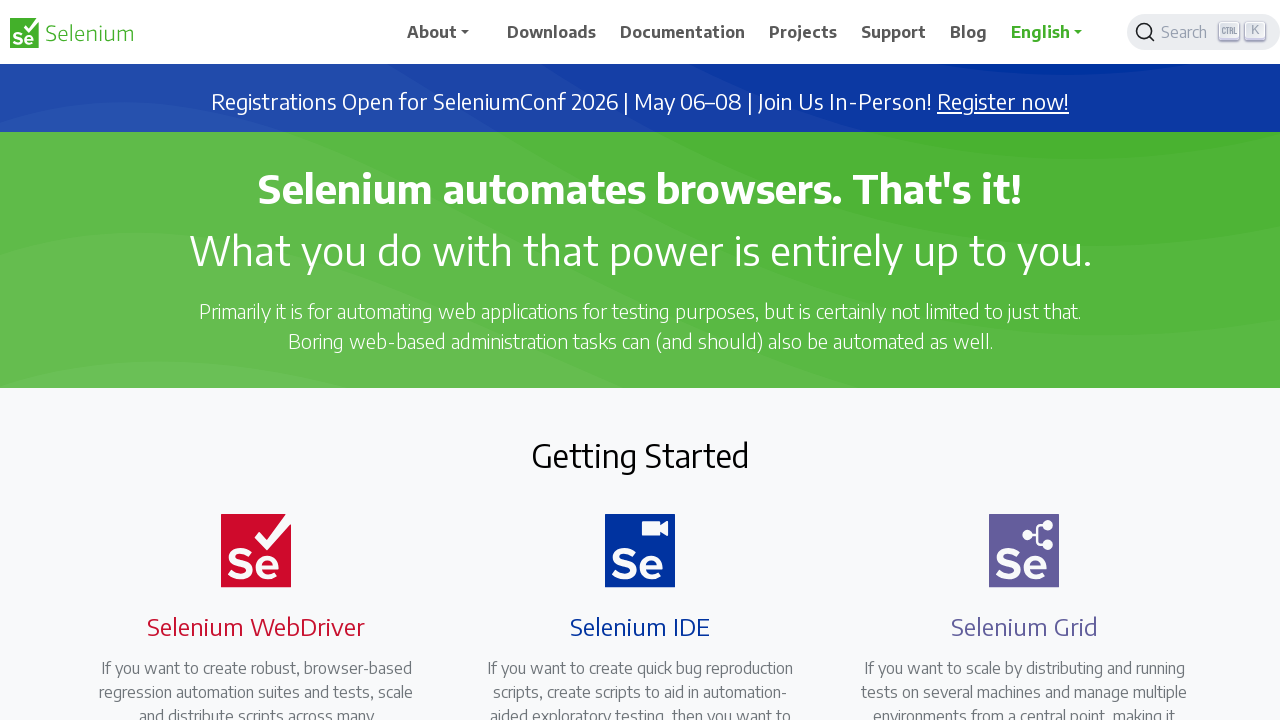

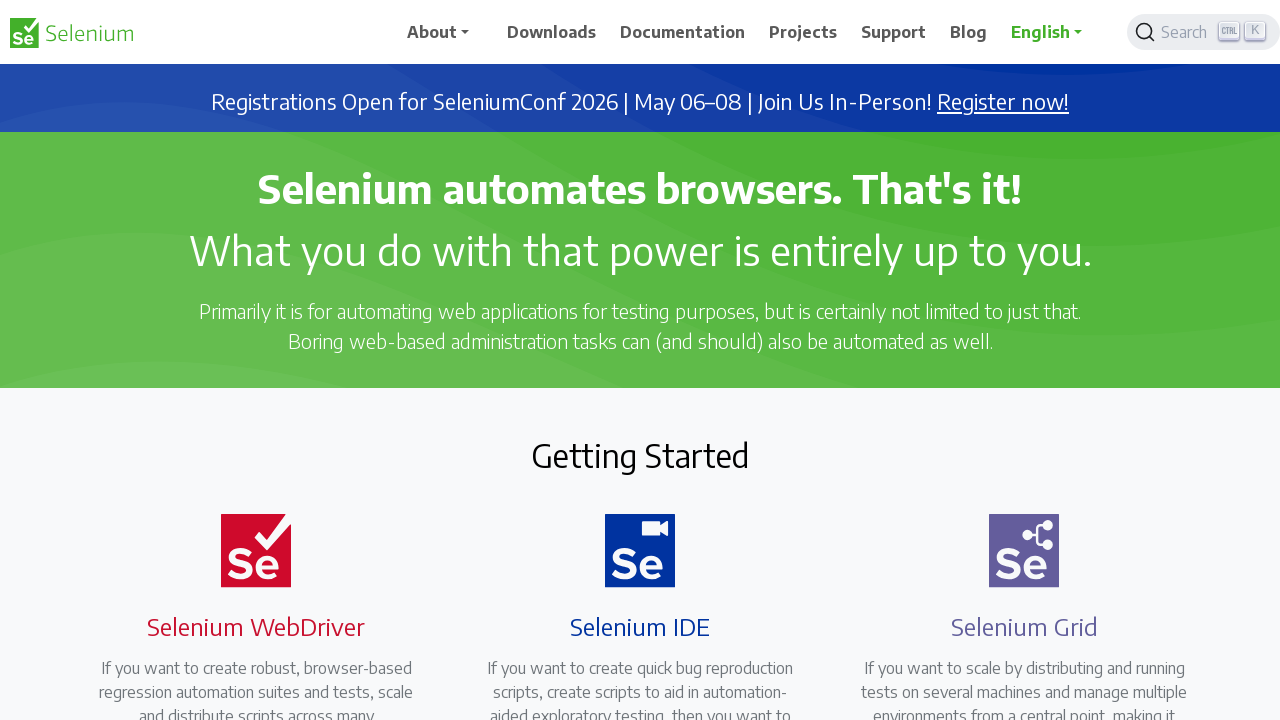